Searches for a 7-11 convenience store by name on the official store locator website and retrieves store information from the results table.

Starting URL: https://emap.pcsc.com.tw/

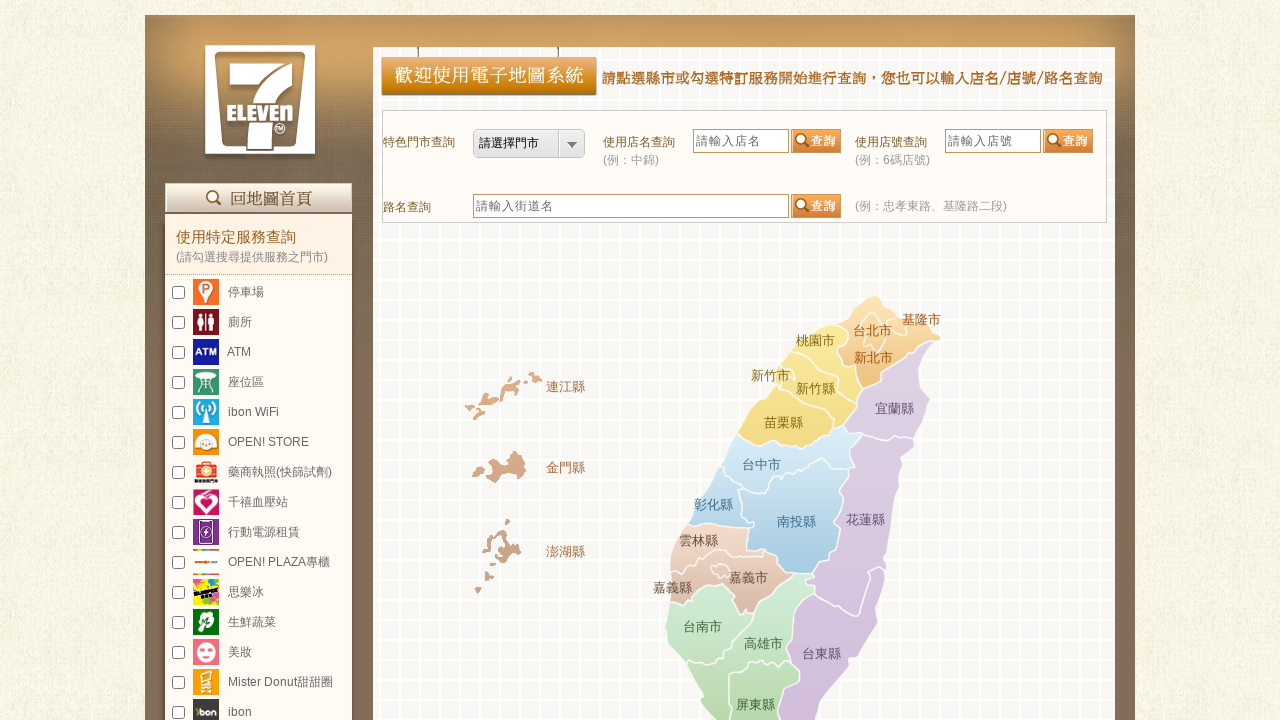

Waited for page to fully load (domcontentloaded)
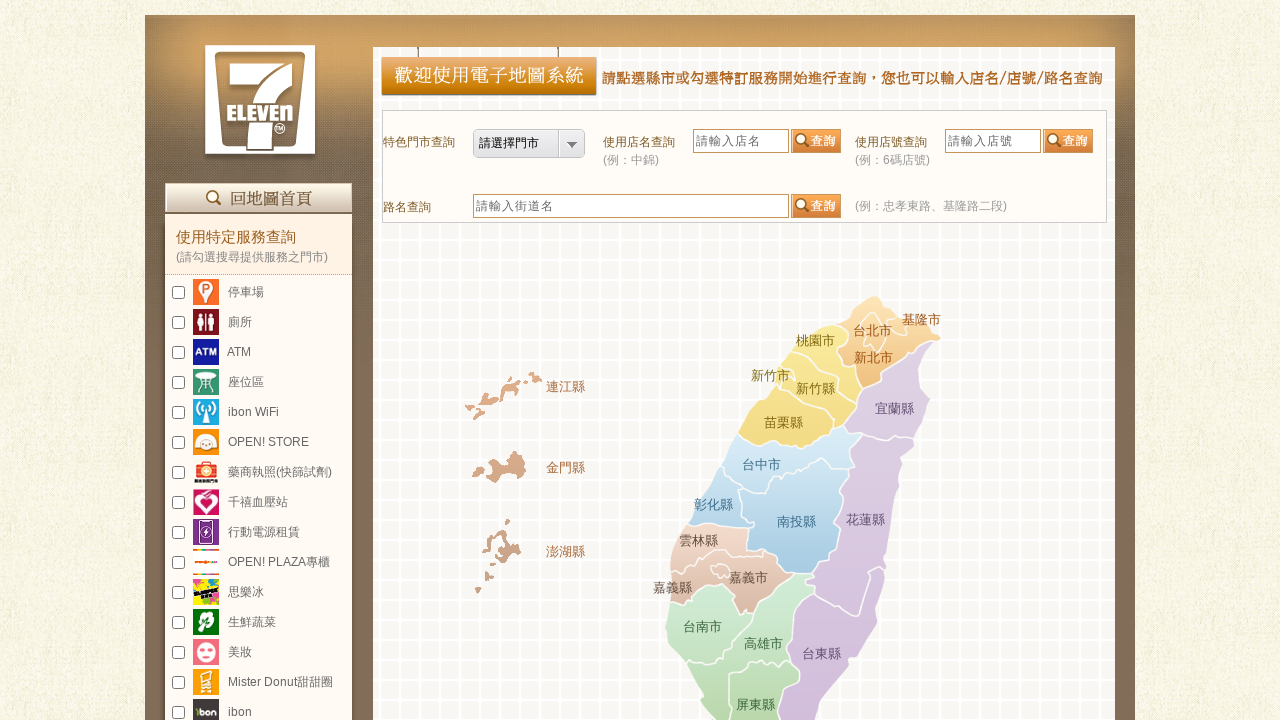

Filled store name input field with '忠孝' on input[name='shop_na']
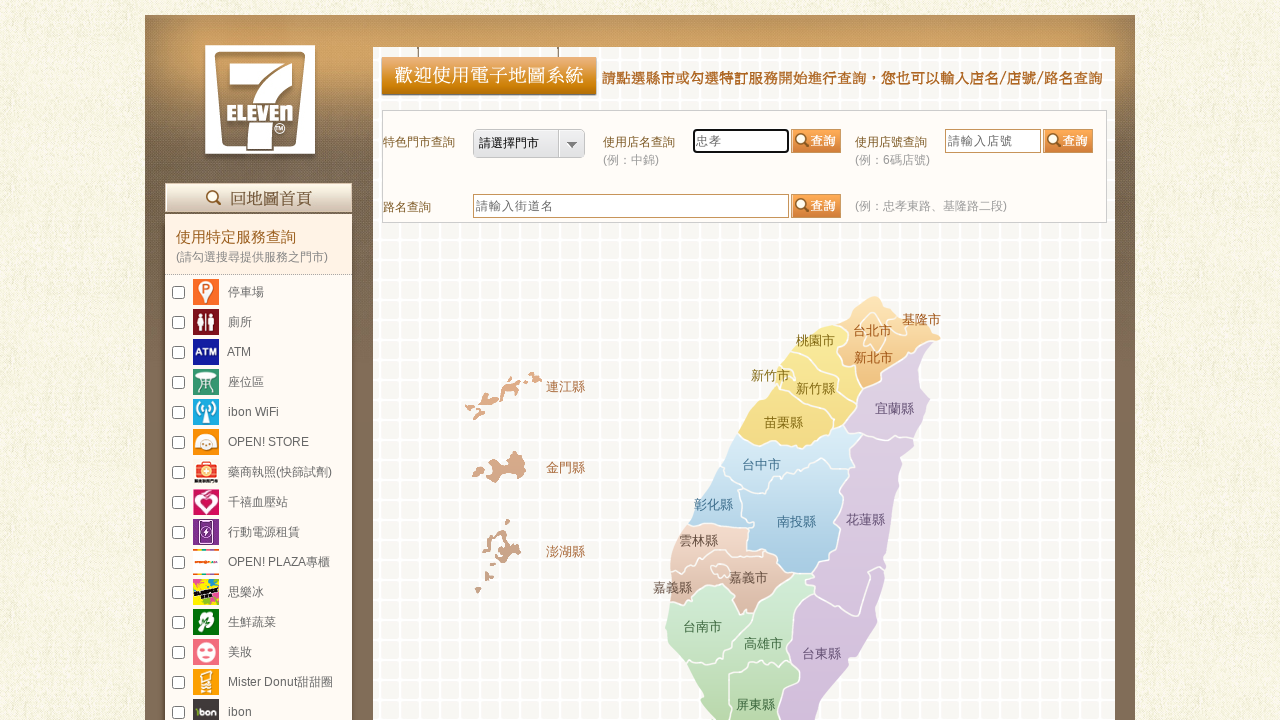

Clicked search button to find 7-11 stores at (816, 141) on #Image_store_name
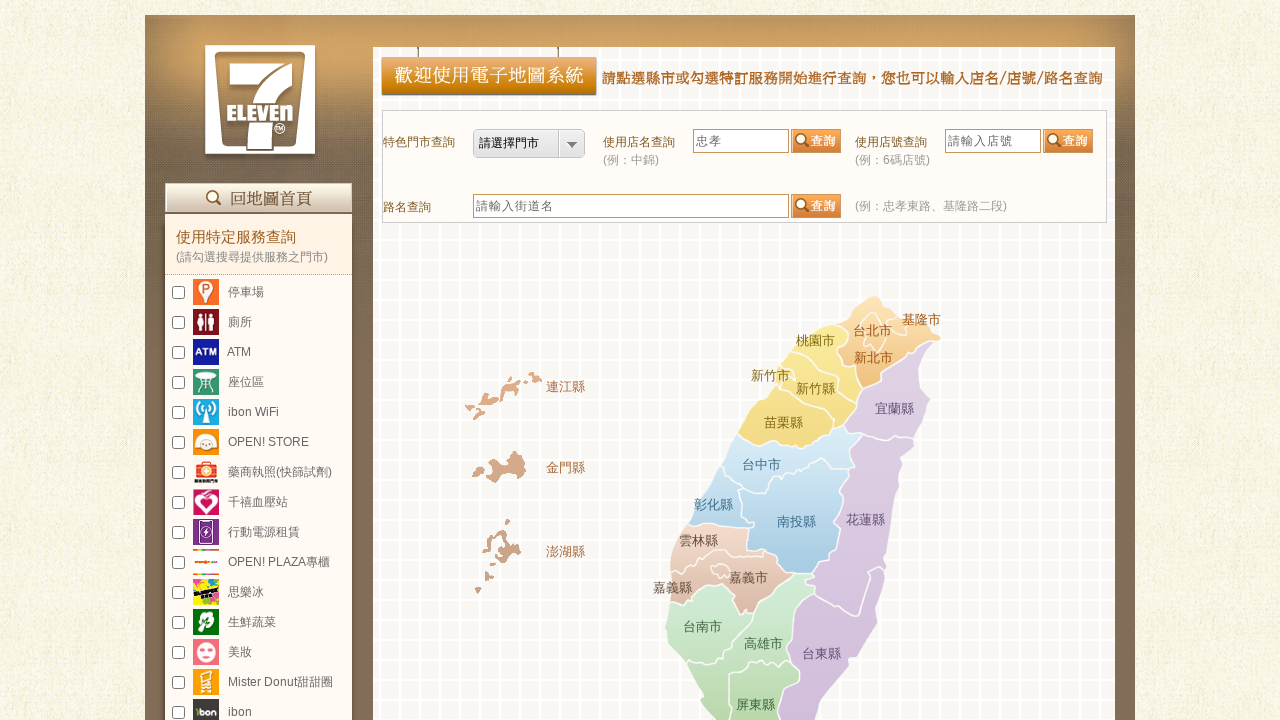

Waited for search results table to appear
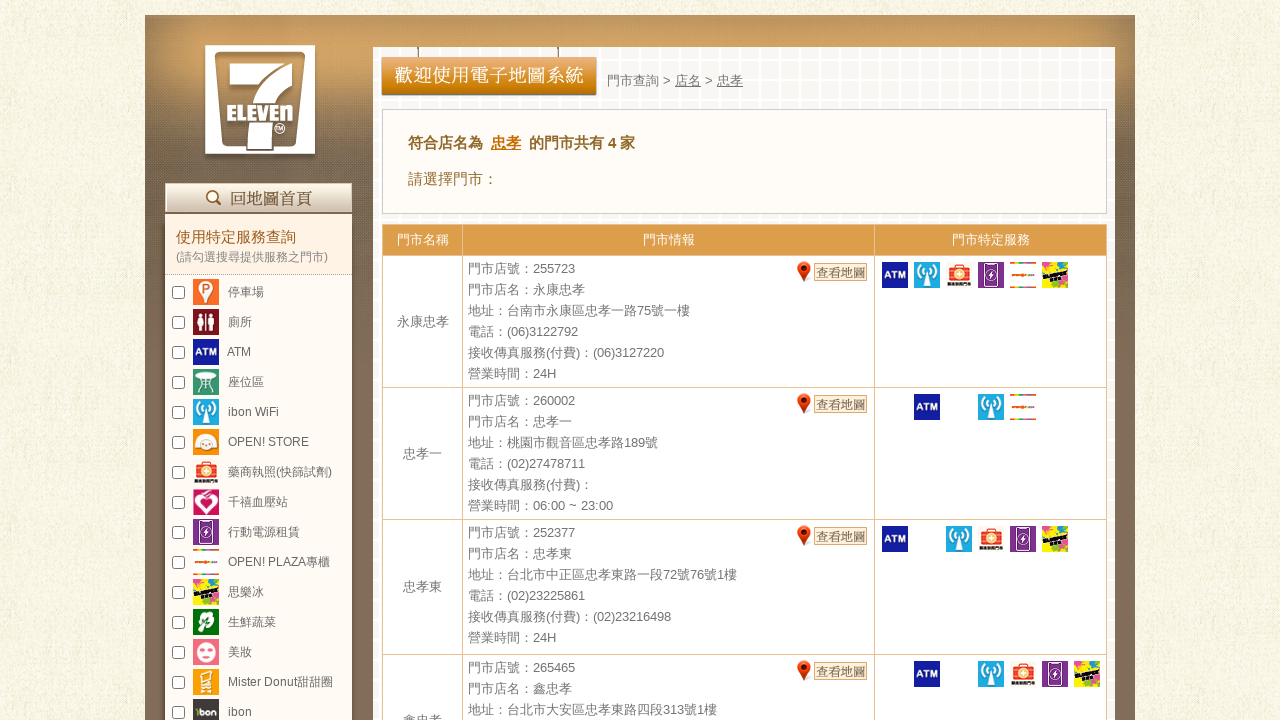

Waited for second row in results table to be visible
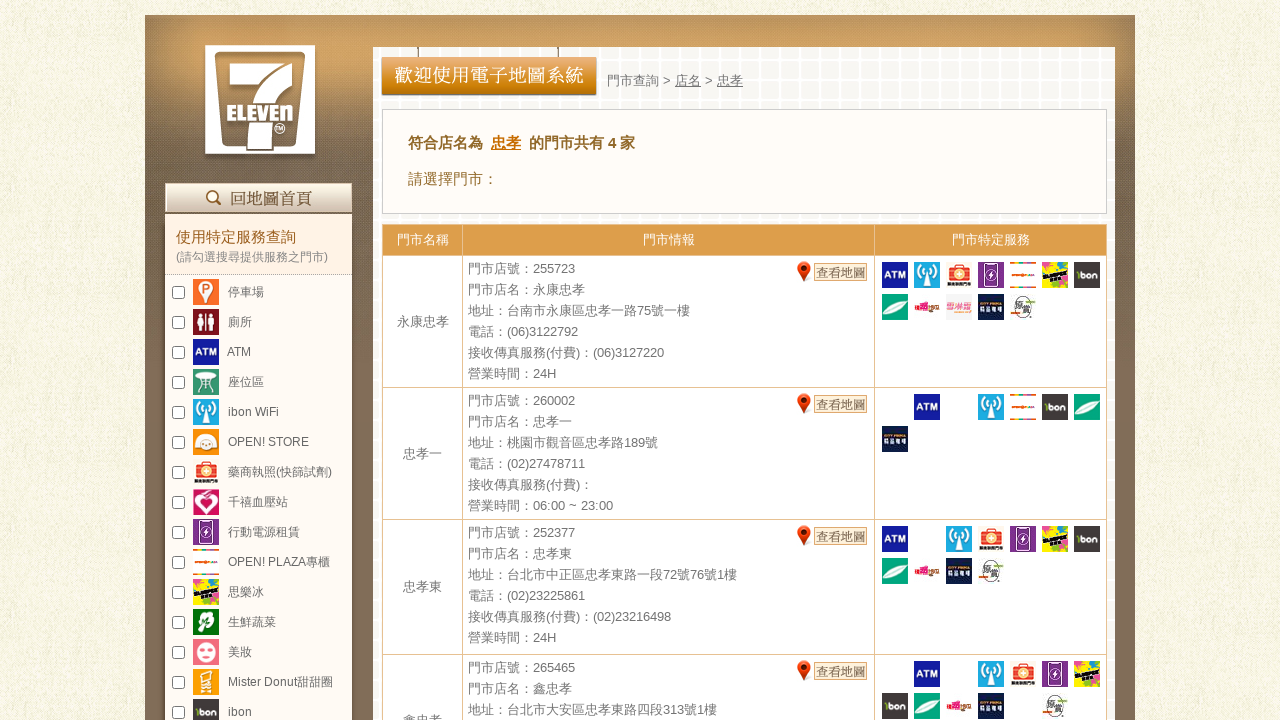

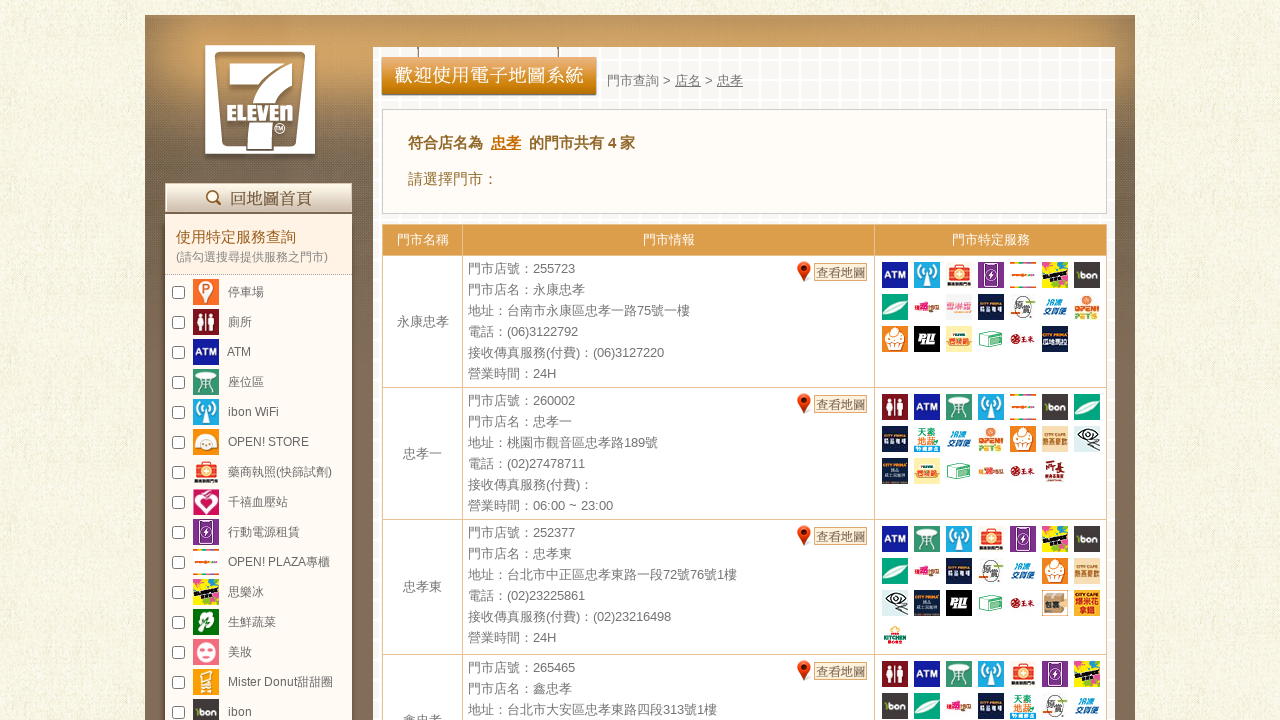